Tests checkbox functionality by ensuring both checkboxes are selected - clicks each checkbox if it's not already selected

Starting URL: https://the-internet.herokuapp.com/checkboxes

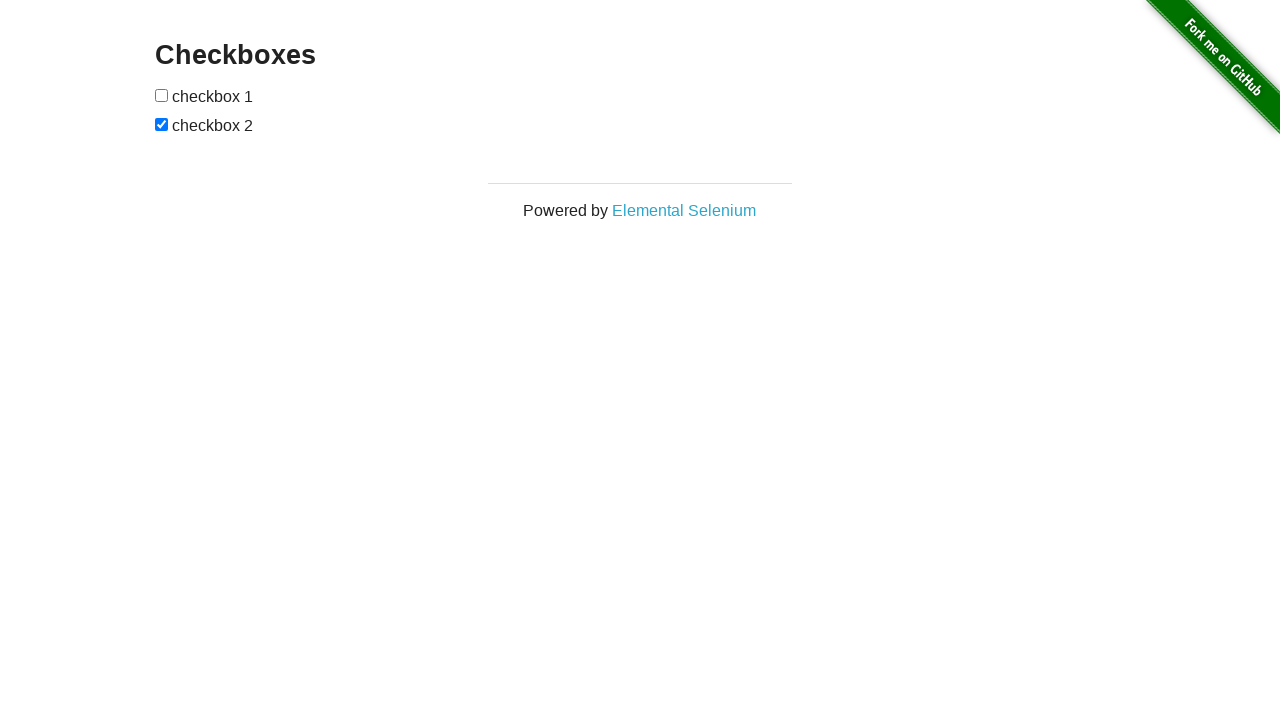

Located first checkbox element
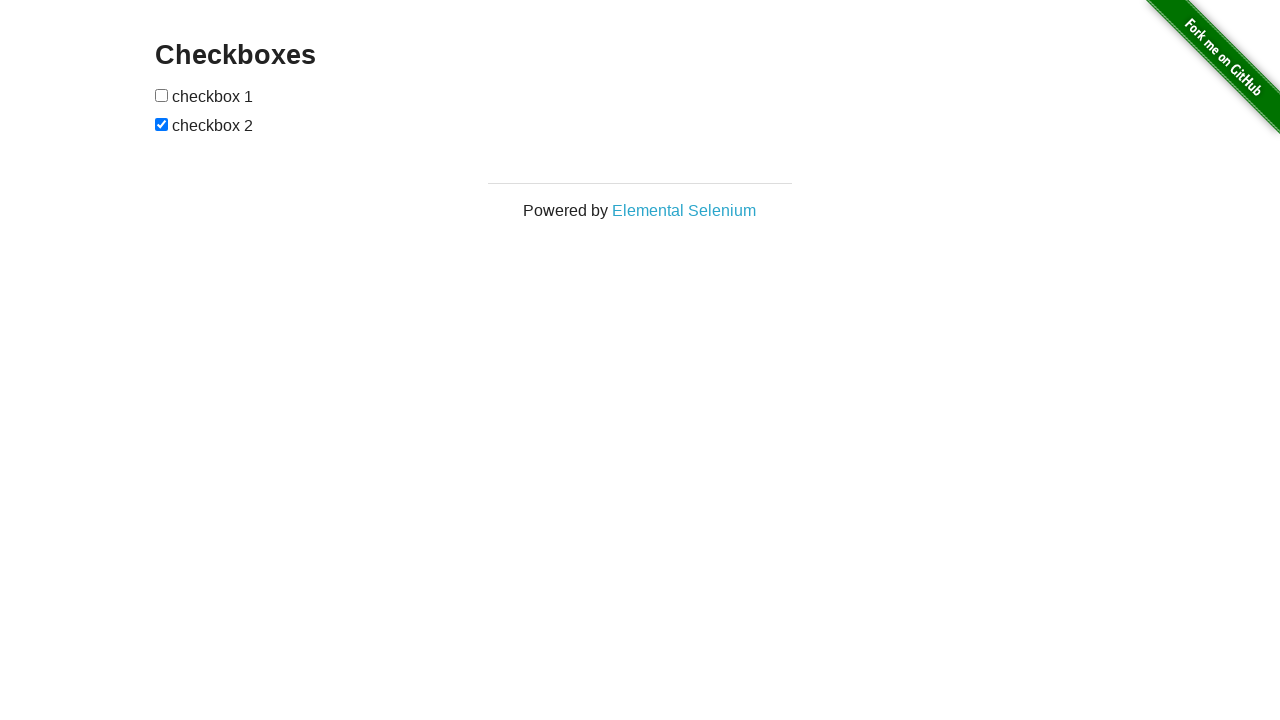

Located second checkbox element
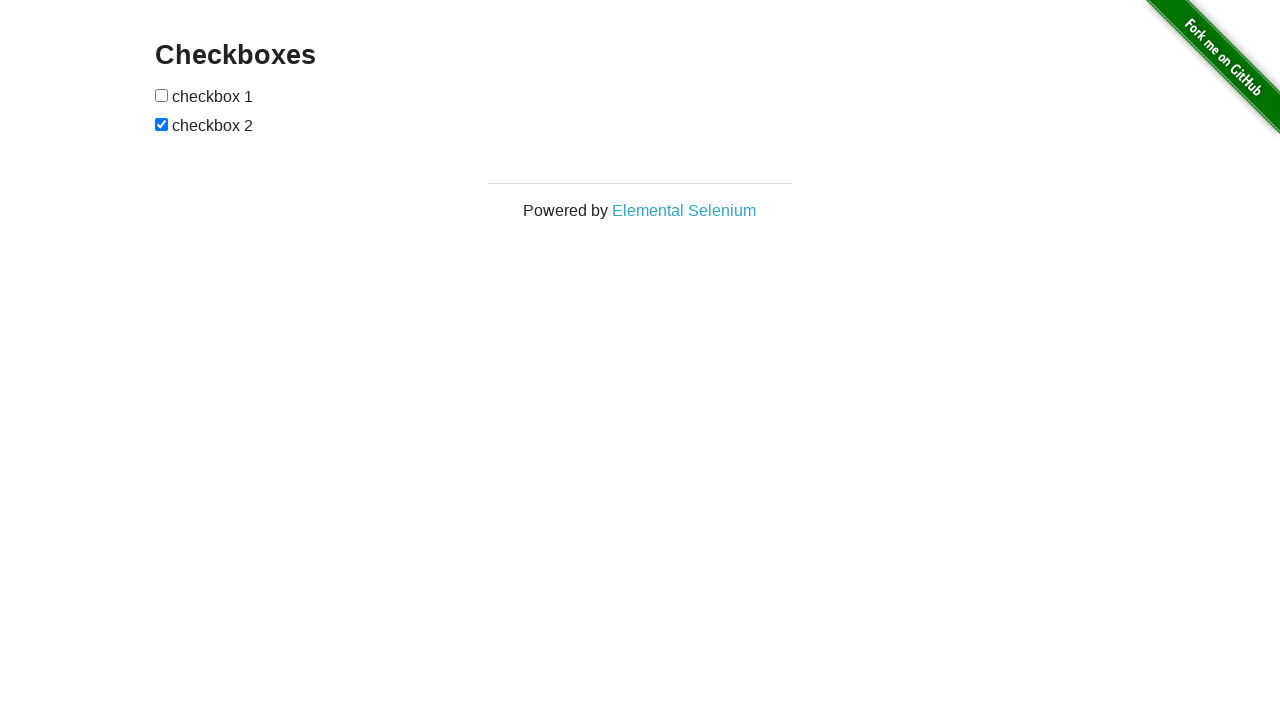

Checked first checkbox state
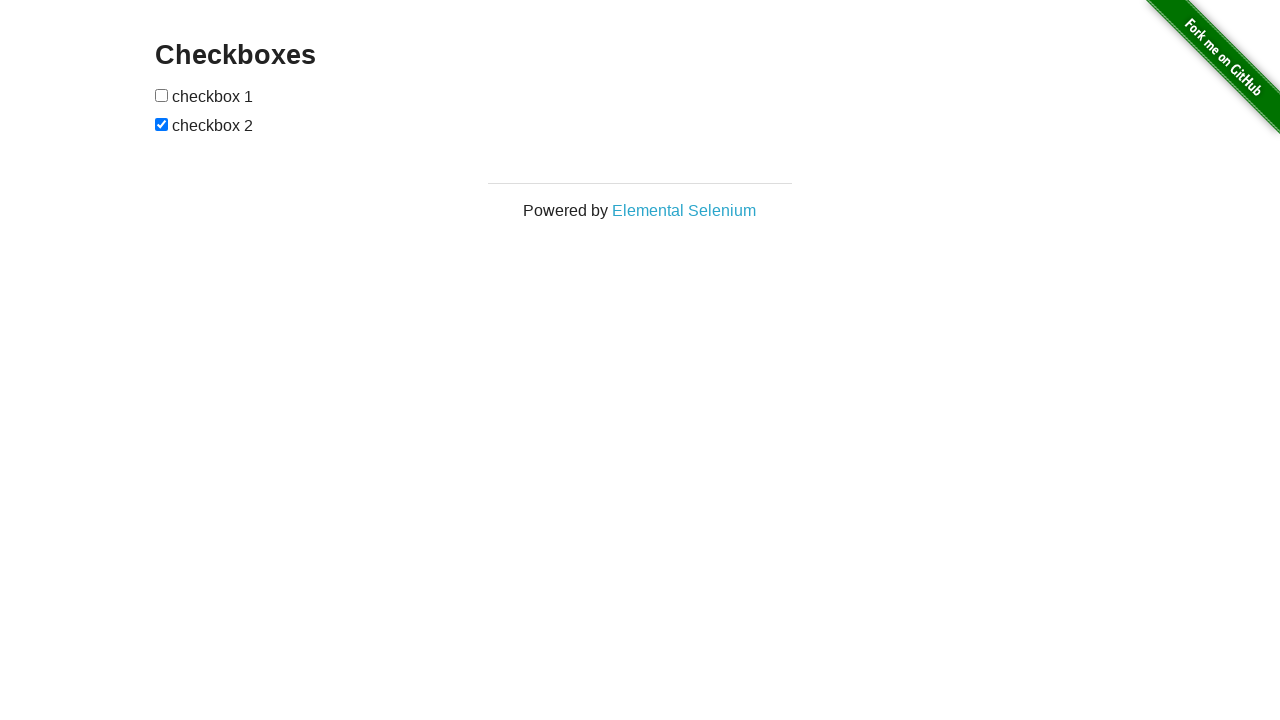

Clicked first checkbox to select it at (162, 95) on (//*[@type='checkbox'])[1]
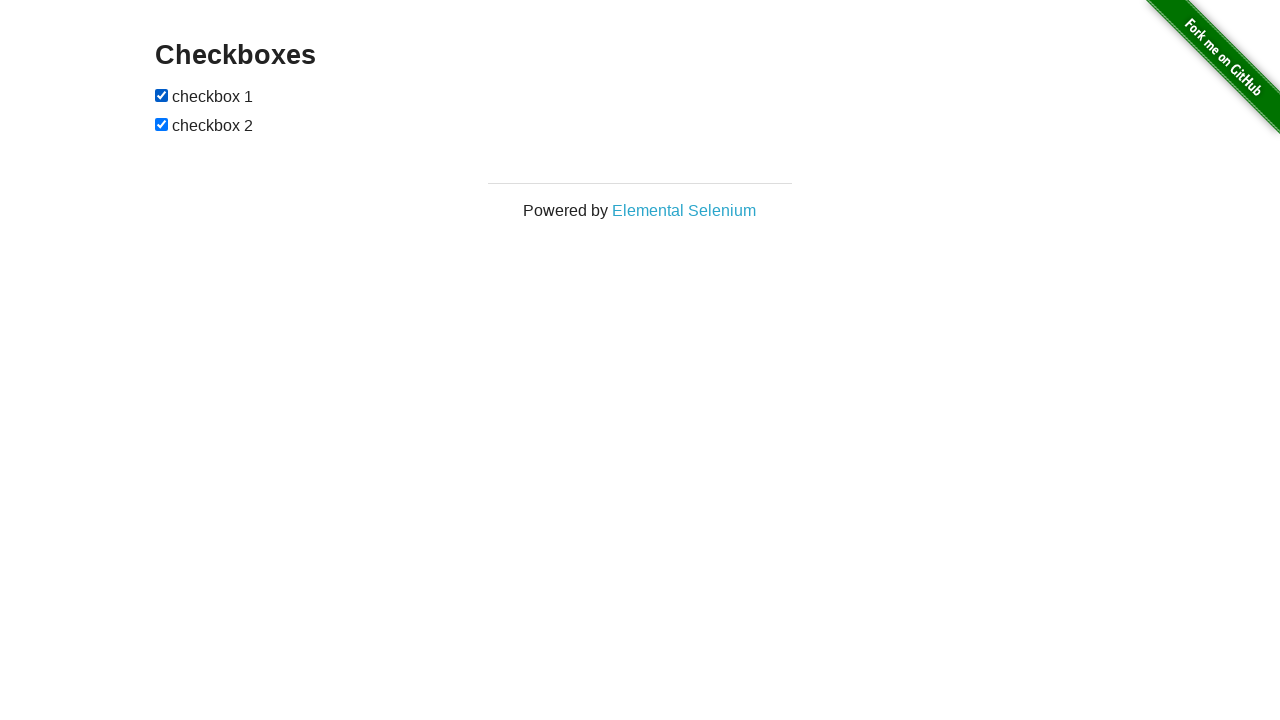

Second checkbox already selected
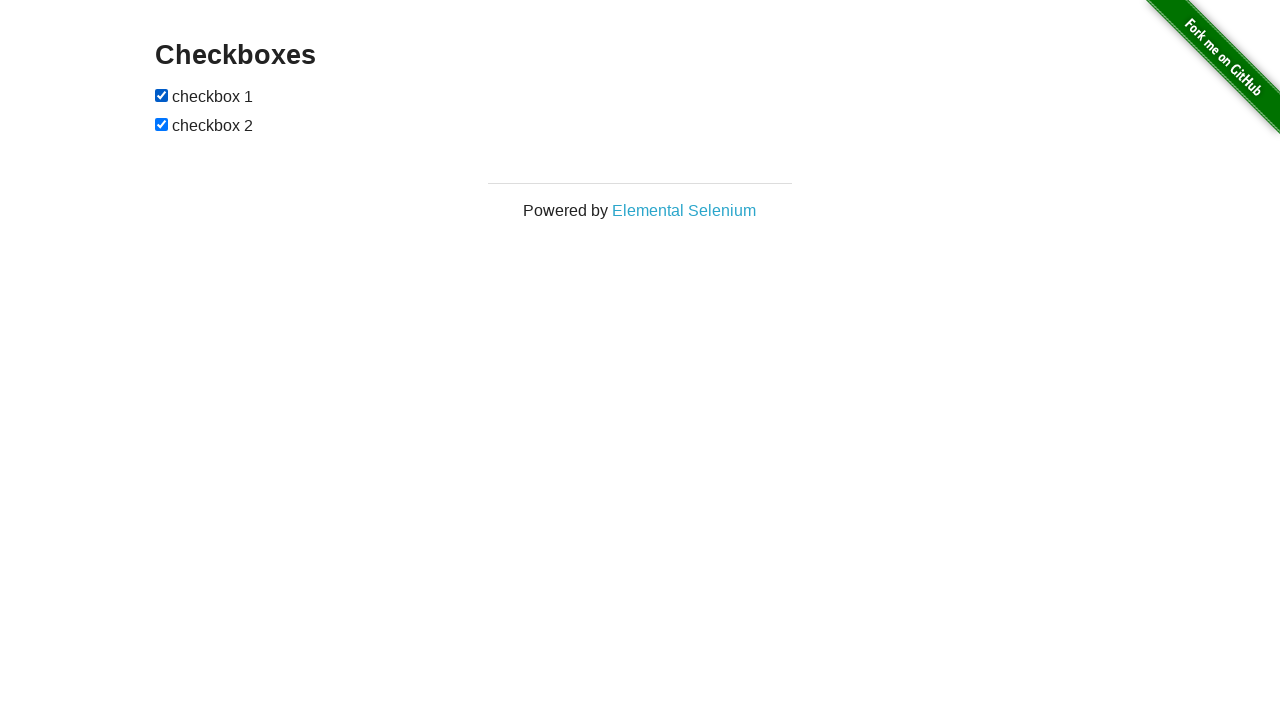

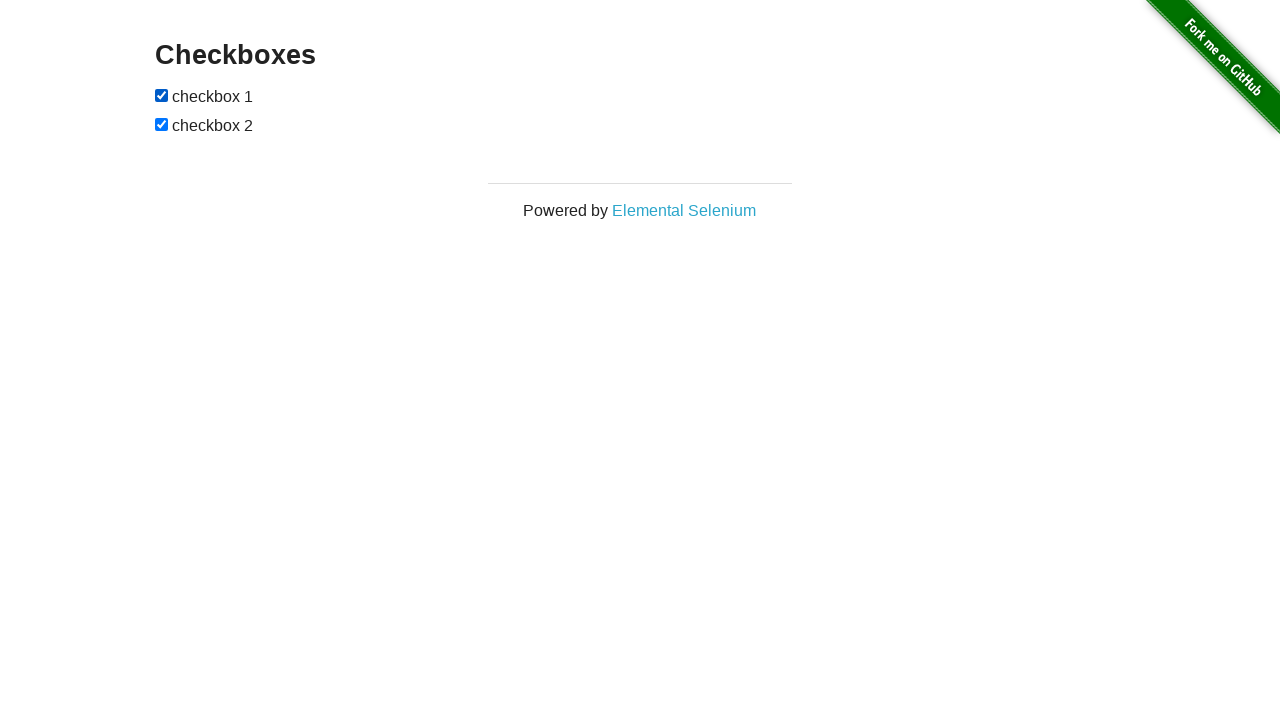